Tests multi-select listbox functionality by locating a select element and deselecting all options

Starting URL: https://aksharatraining.com/sample14.html

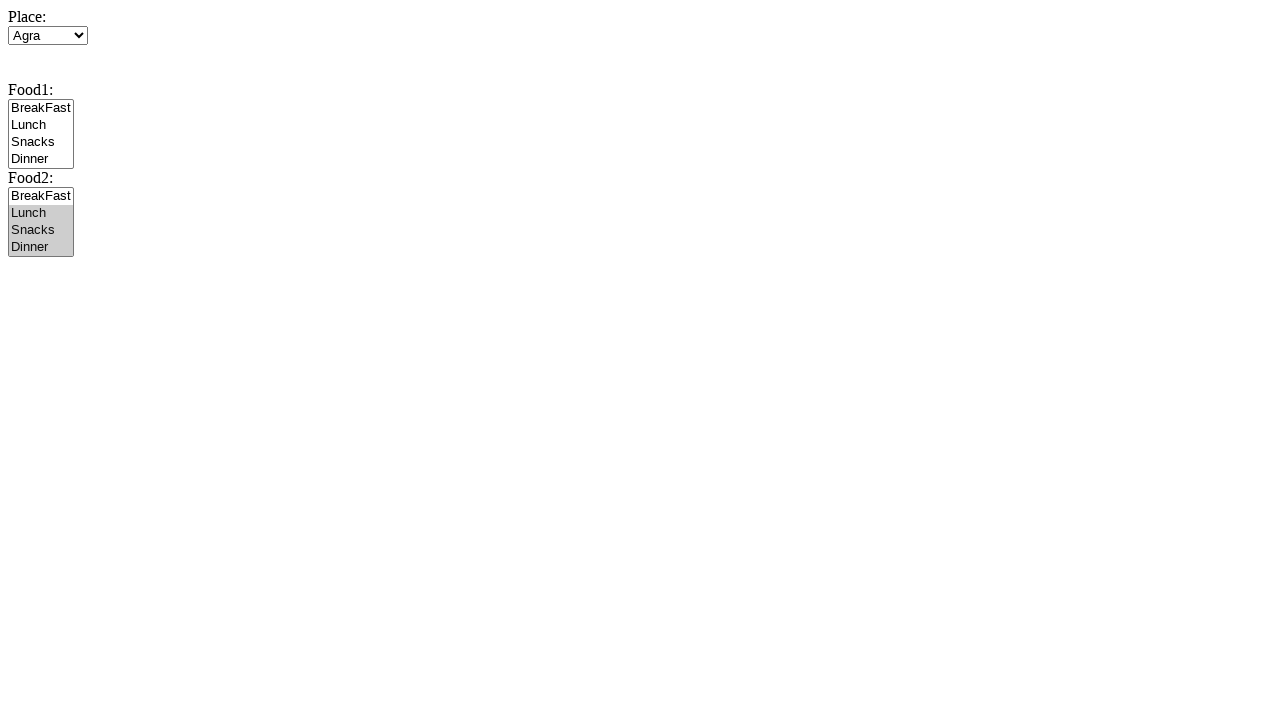

Waited for multi-select listbox element with ID 'A3' to be available
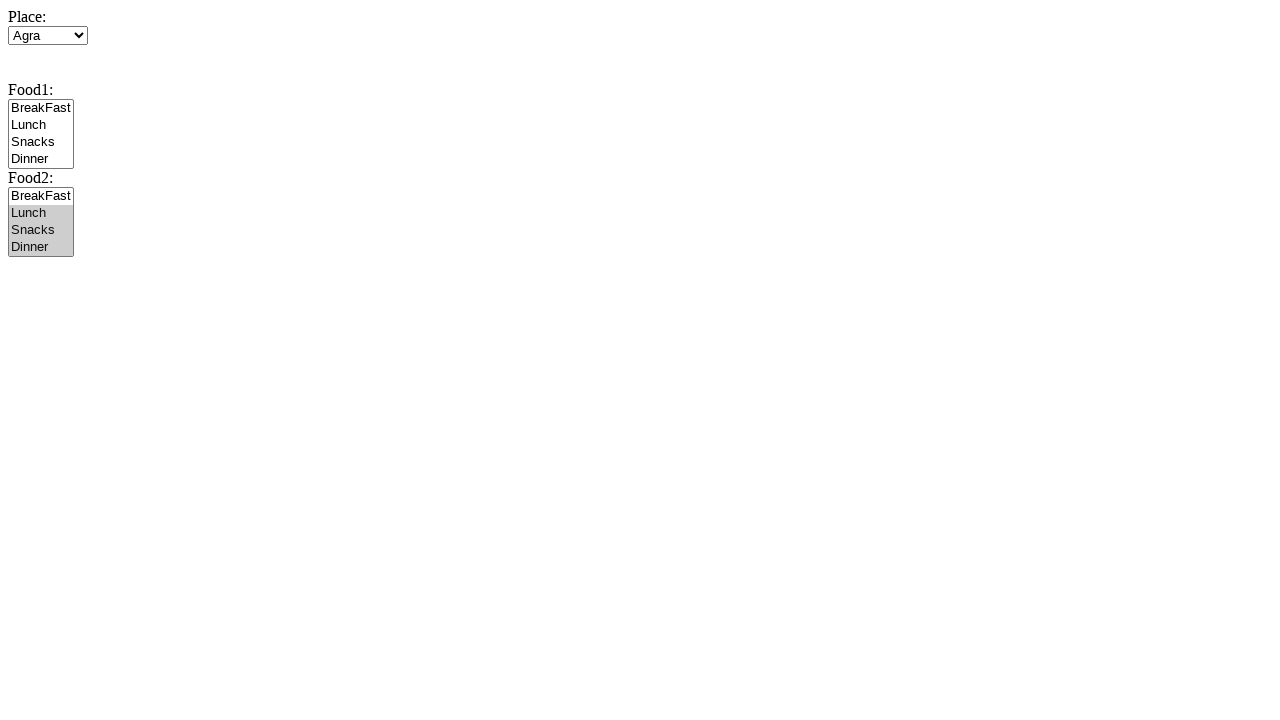

Executed JavaScript to deselect all options in the multi-select listbox
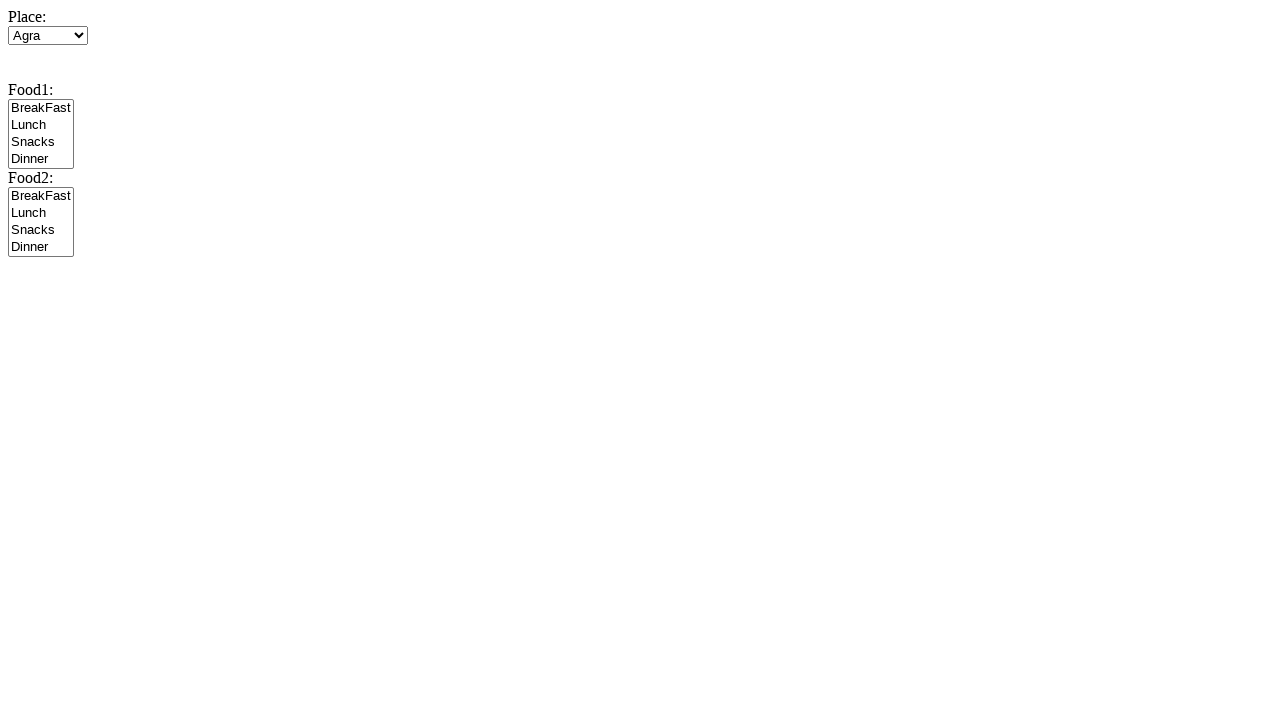

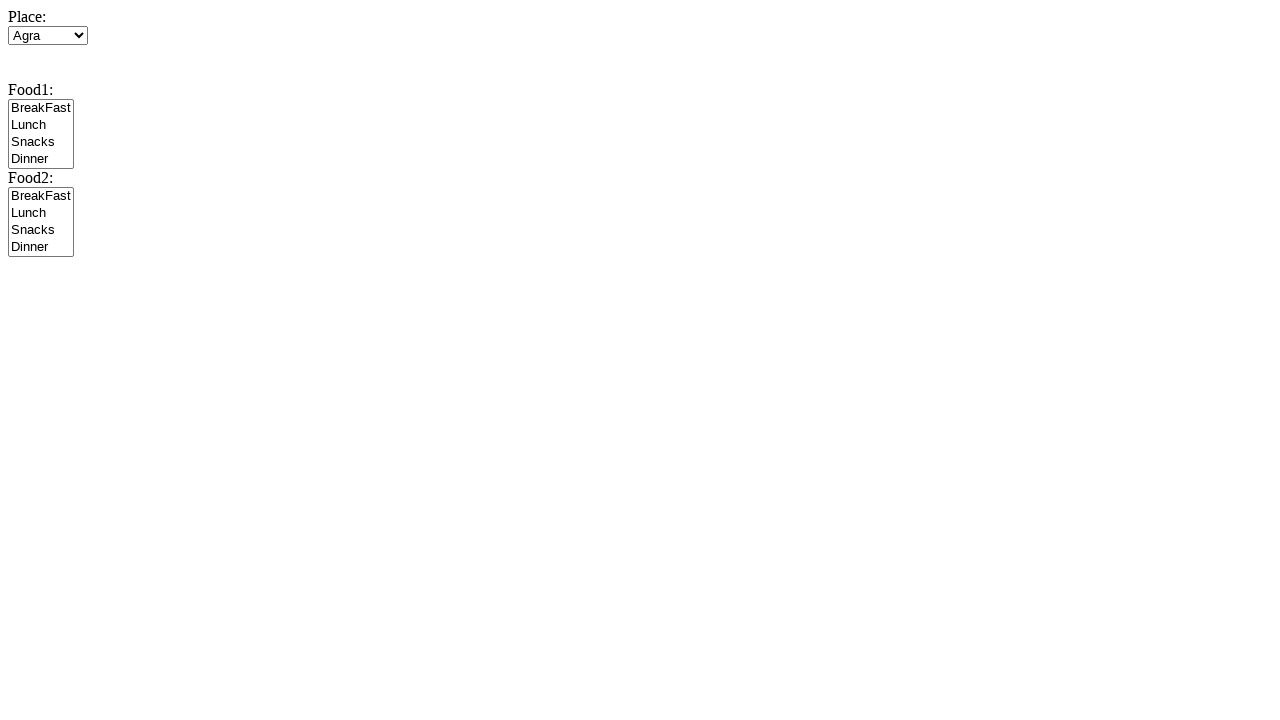